Tests single and multiple dropdown selection functionality on LambdaTest's Selenium playground demo page

Starting URL: https://www.lambdatest.com/selenium-playground/select-dropdown-demo

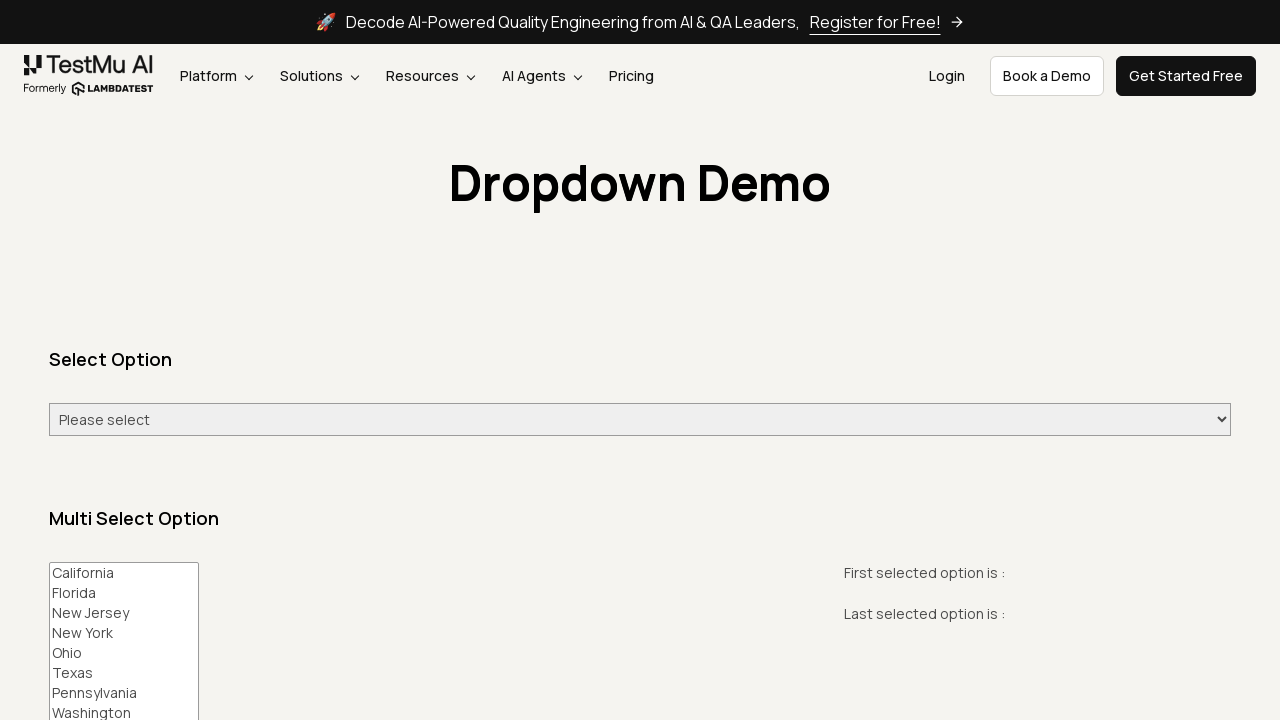

Selected 'Monday' from single select dropdown on #select-demo
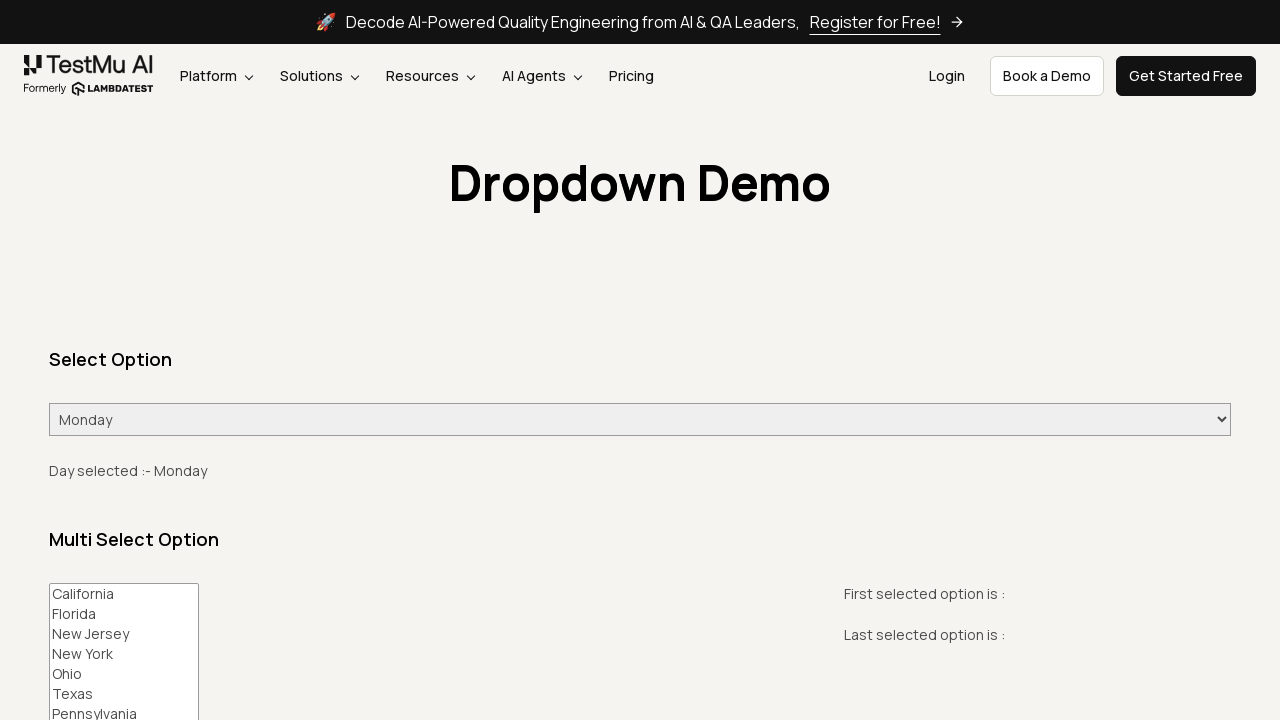

Selected multiple options (California, Ohio, Texas) from multi-select dropdown on #multi-select
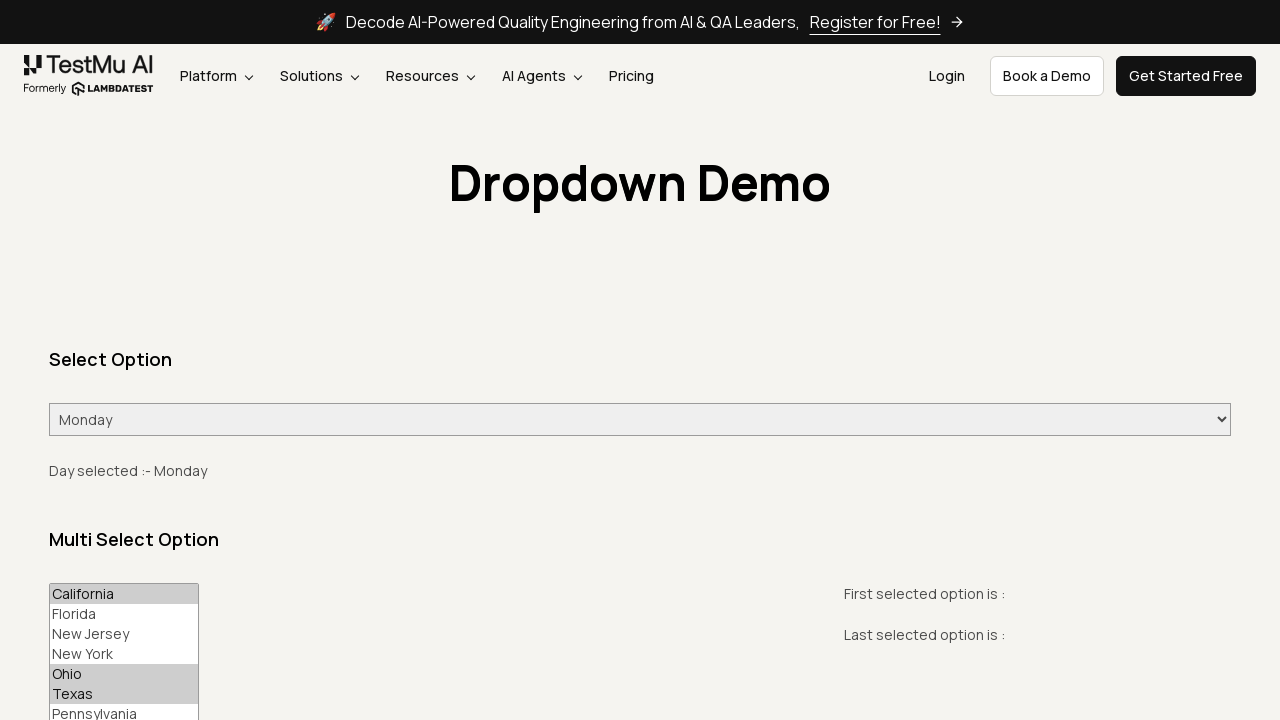

Clicked 'First Selected' button to display first selection at (105, 360) on #printMe
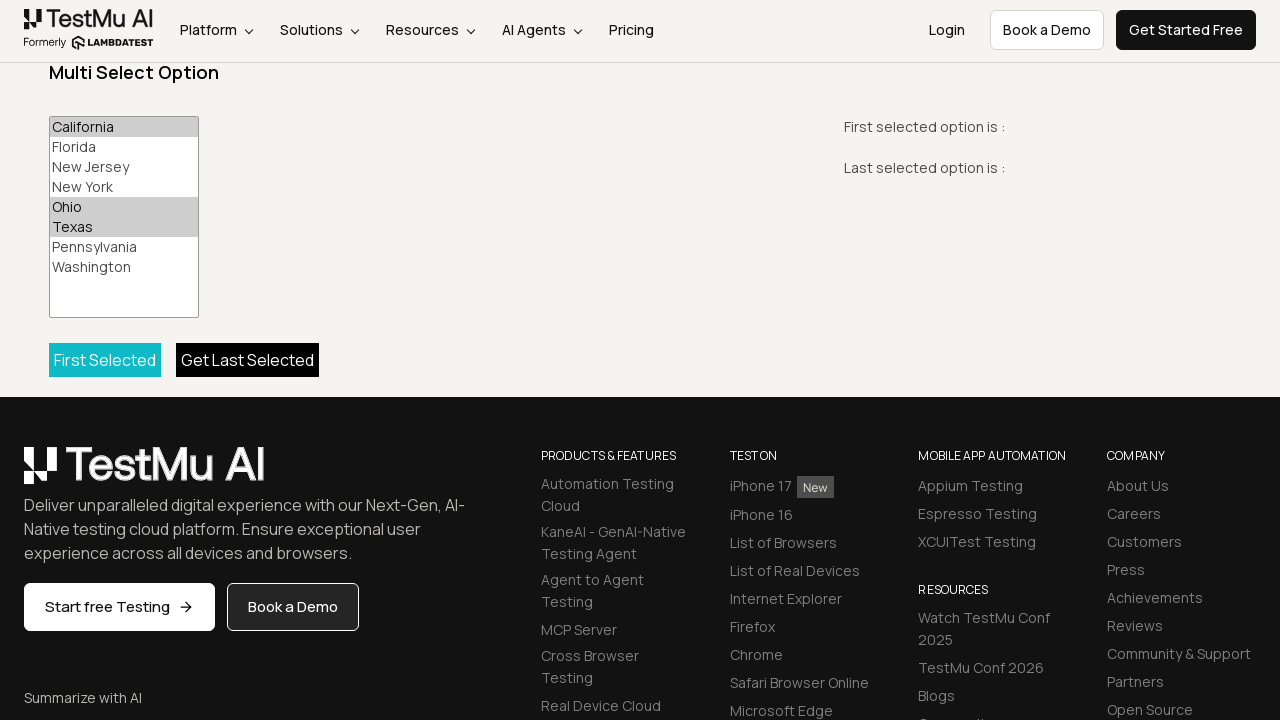

Clicked 'Get All Selected' button to display all selections at (248, 360) on #printAll
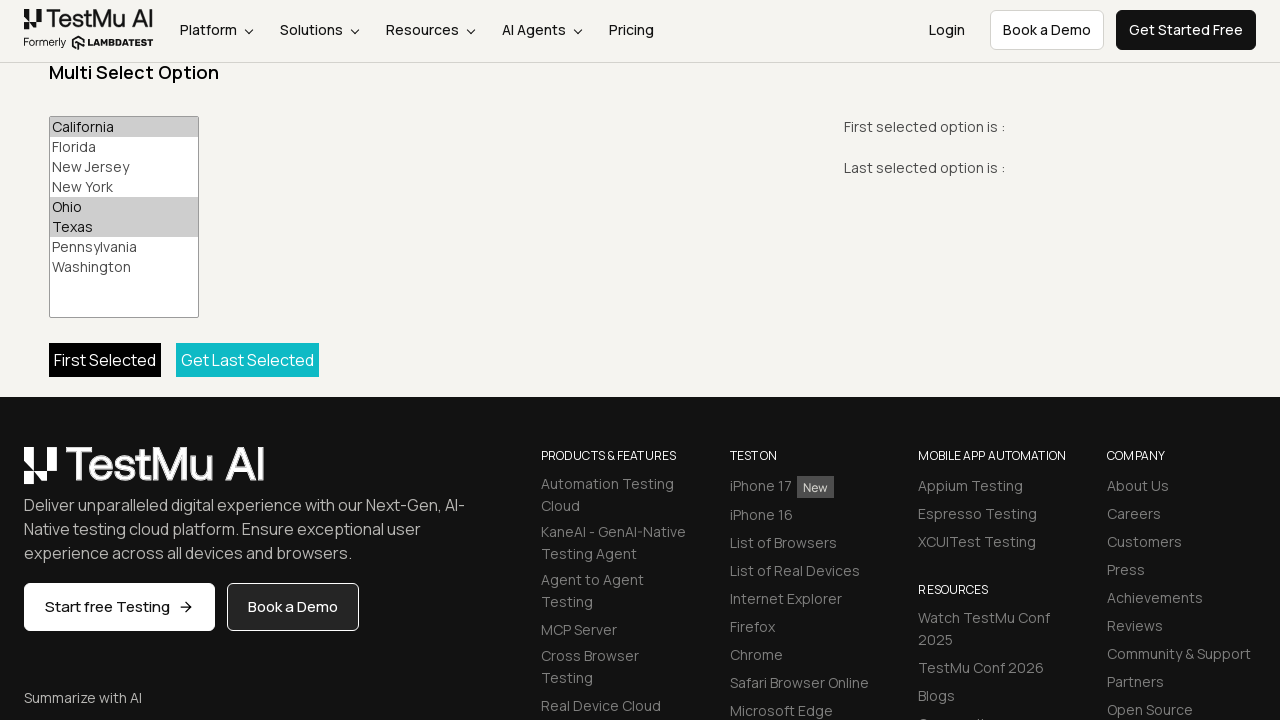

Selection results became visible
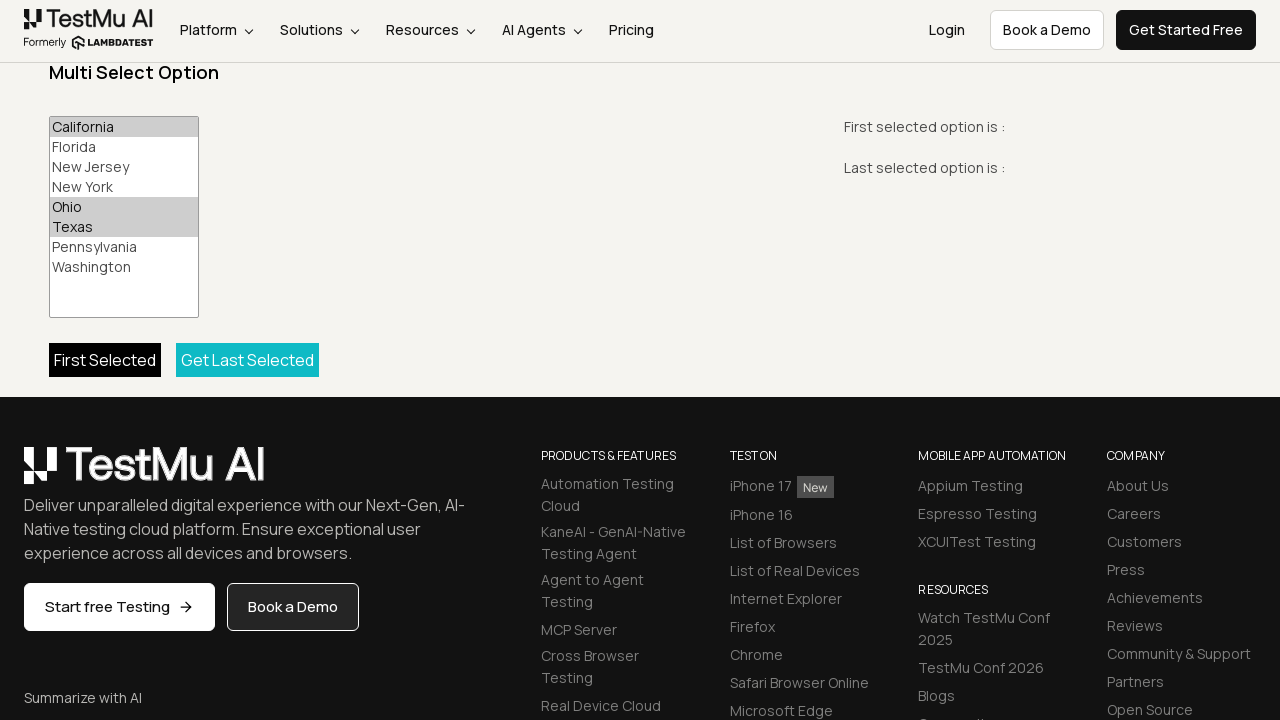

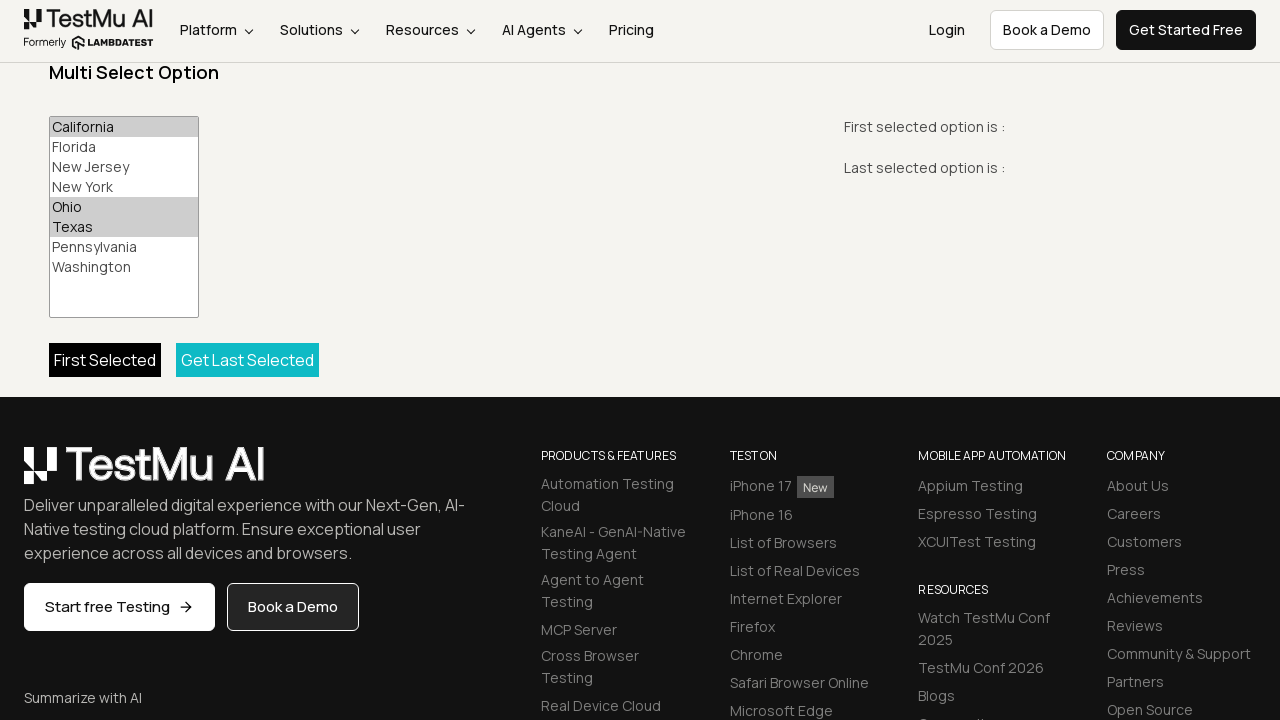